Tests clearing the complete state of all items by checking and then unchecking the toggle all checkbox

Starting URL: https://demo.playwright.dev/todomvc

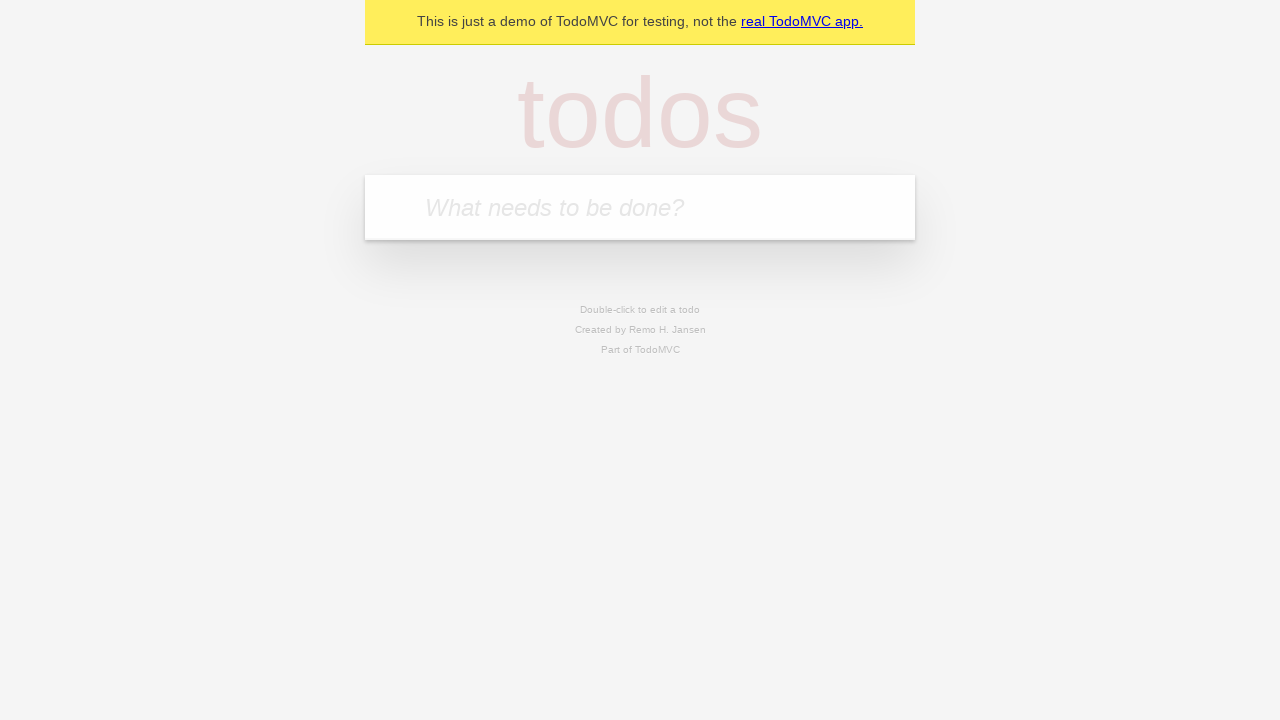

Filled first todo with 'buy some cheese' on internal:attr=[placeholder="What needs to be done?"i]
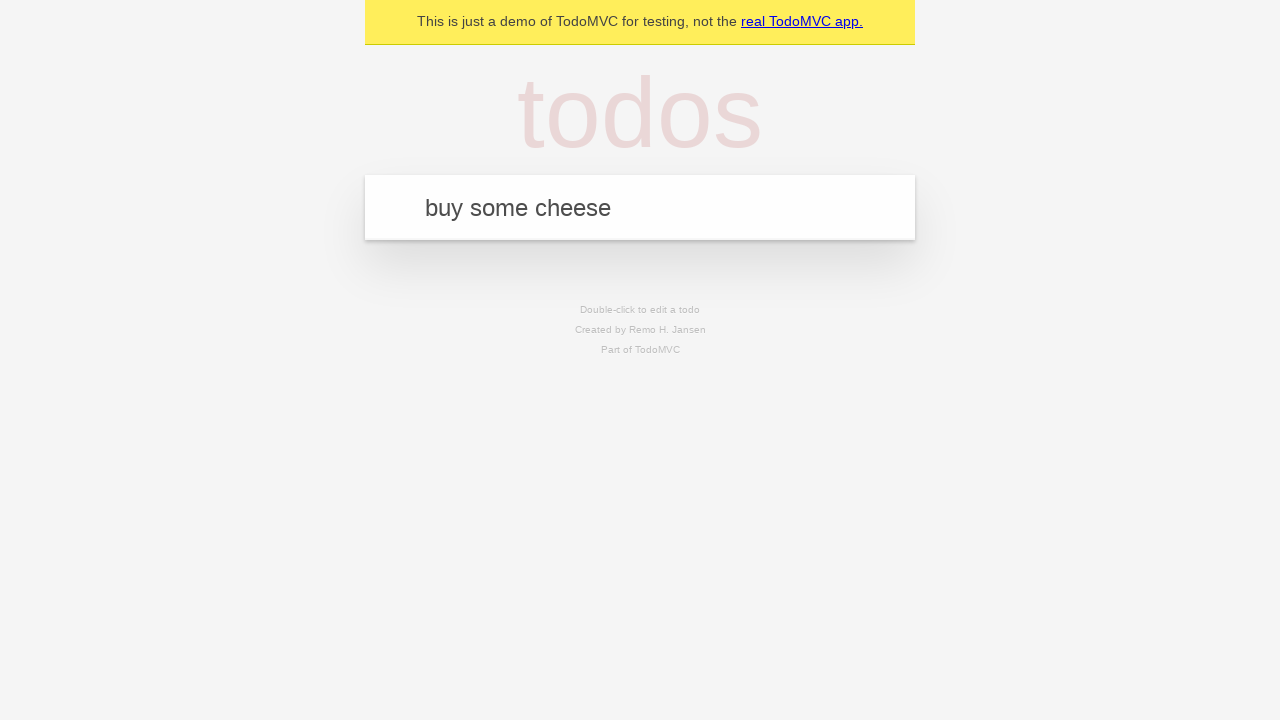

Pressed Enter to add first todo on internal:attr=[placeholder="What needs to be done?"i]
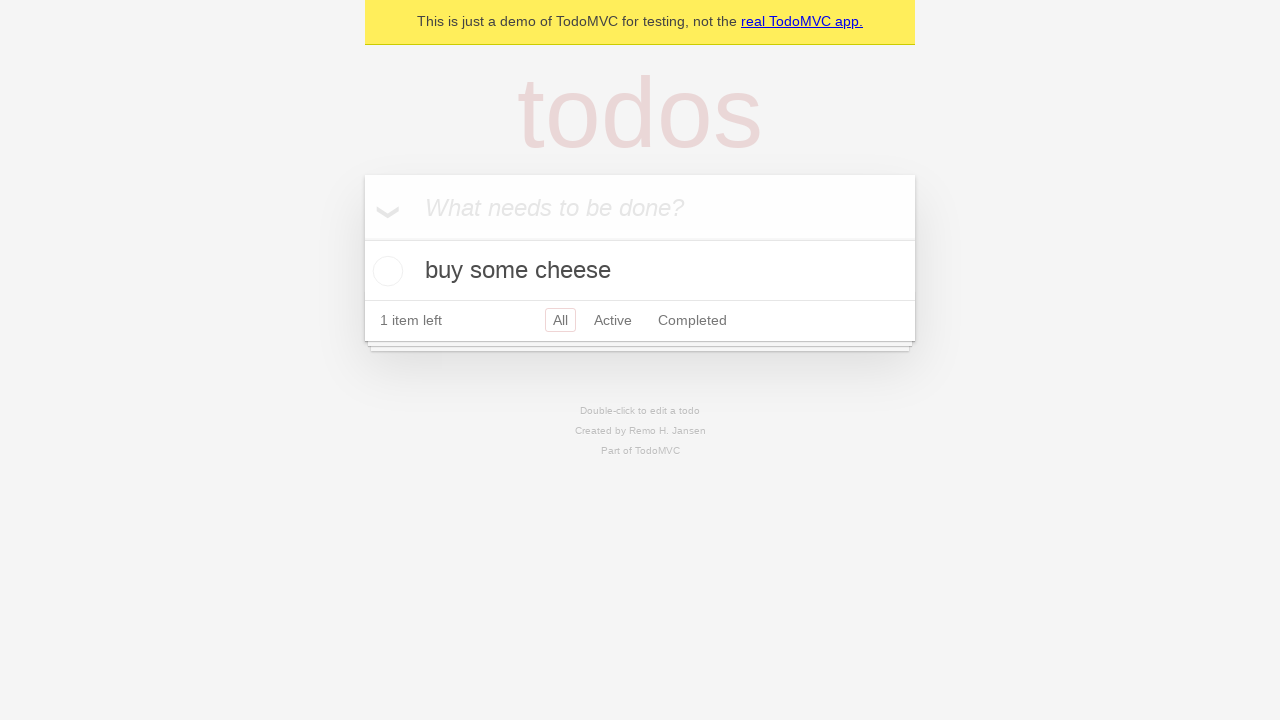

Filled second todo with 'feed the cat' on internal:attr=[placeholder="What needs to be done?"i]
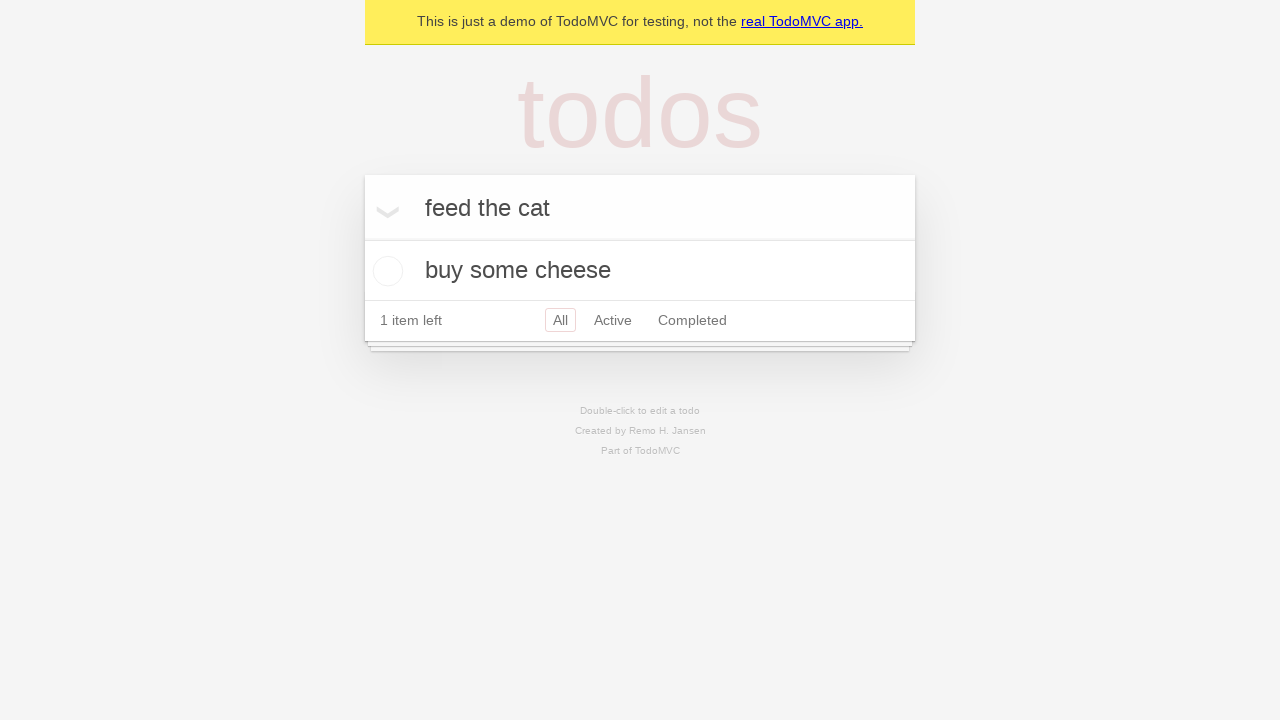

Pressed Enter to add second todo on internal:attr=[placeholder="What needs to be done?"i]
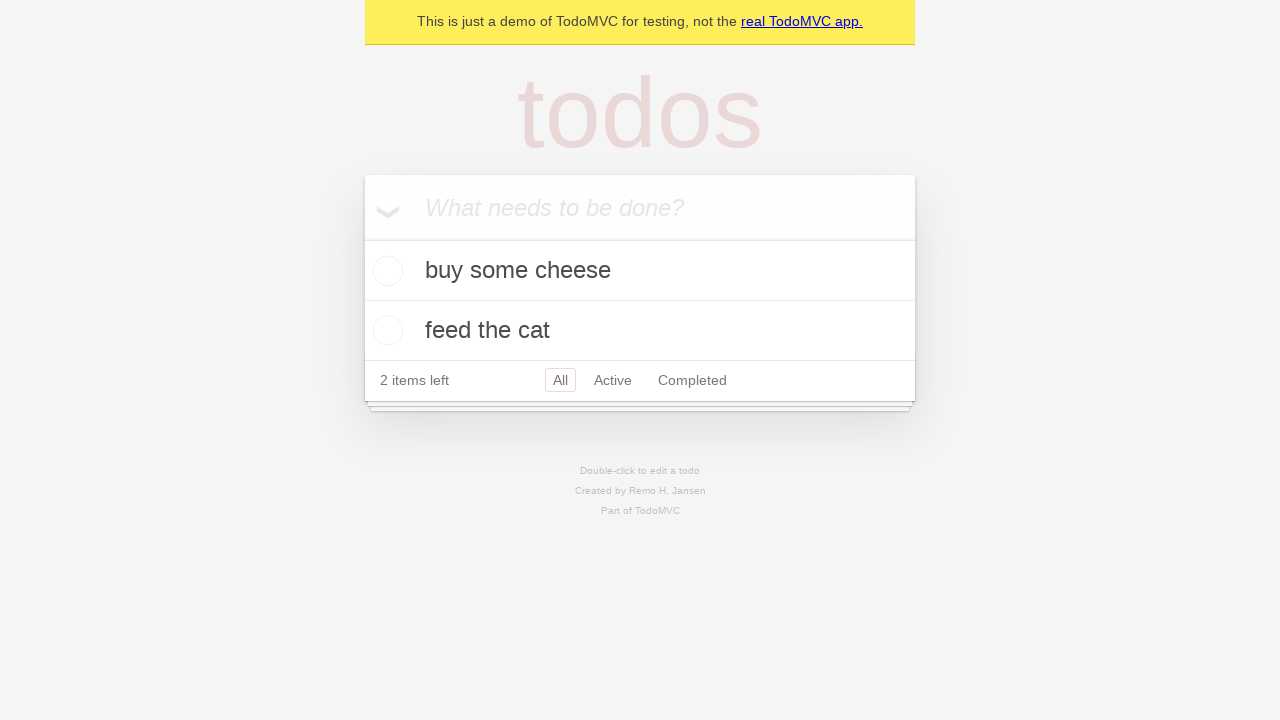

Filled third todo with 'book a doctors appointment' on internal:attr=[placeholder="What needs to be done?"i]
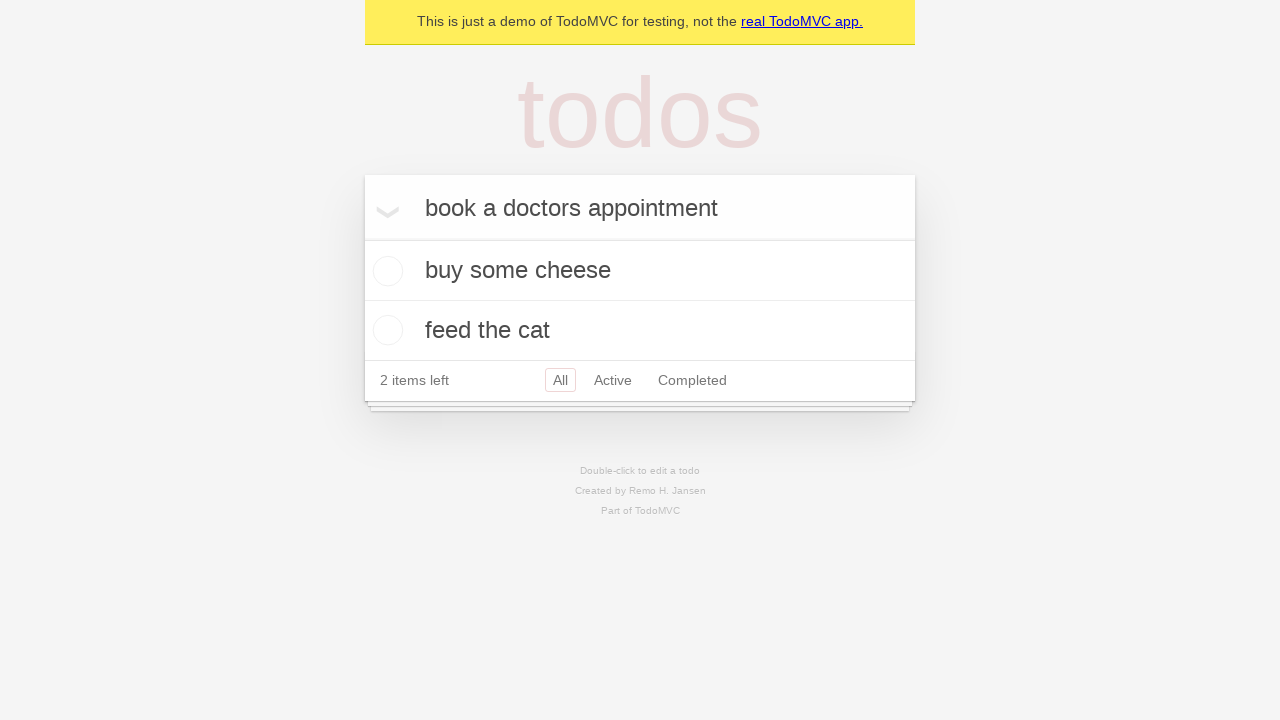

Pressed Enter to add third todo on internal:attr=[placeholder="What needs to be done?"i]
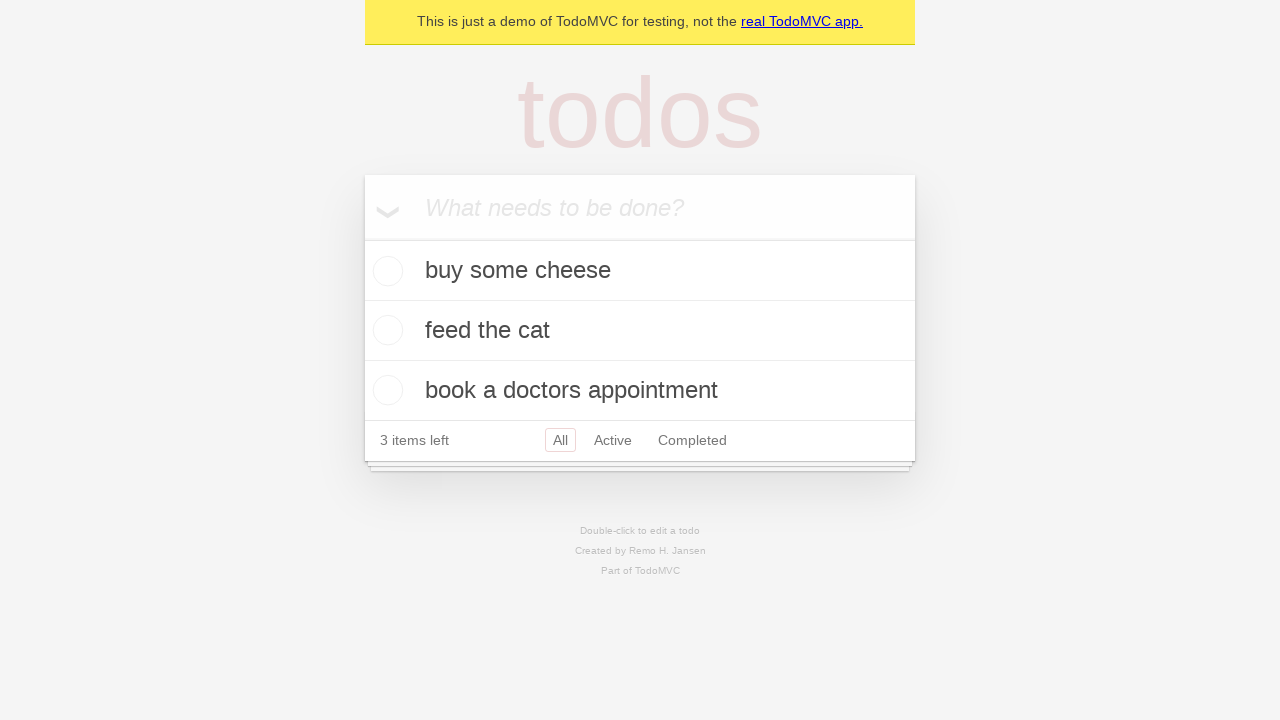

Clicked toggle all checkbox to mark all todos as complete at (362, 238) on internal:label="Mark all as complete"i
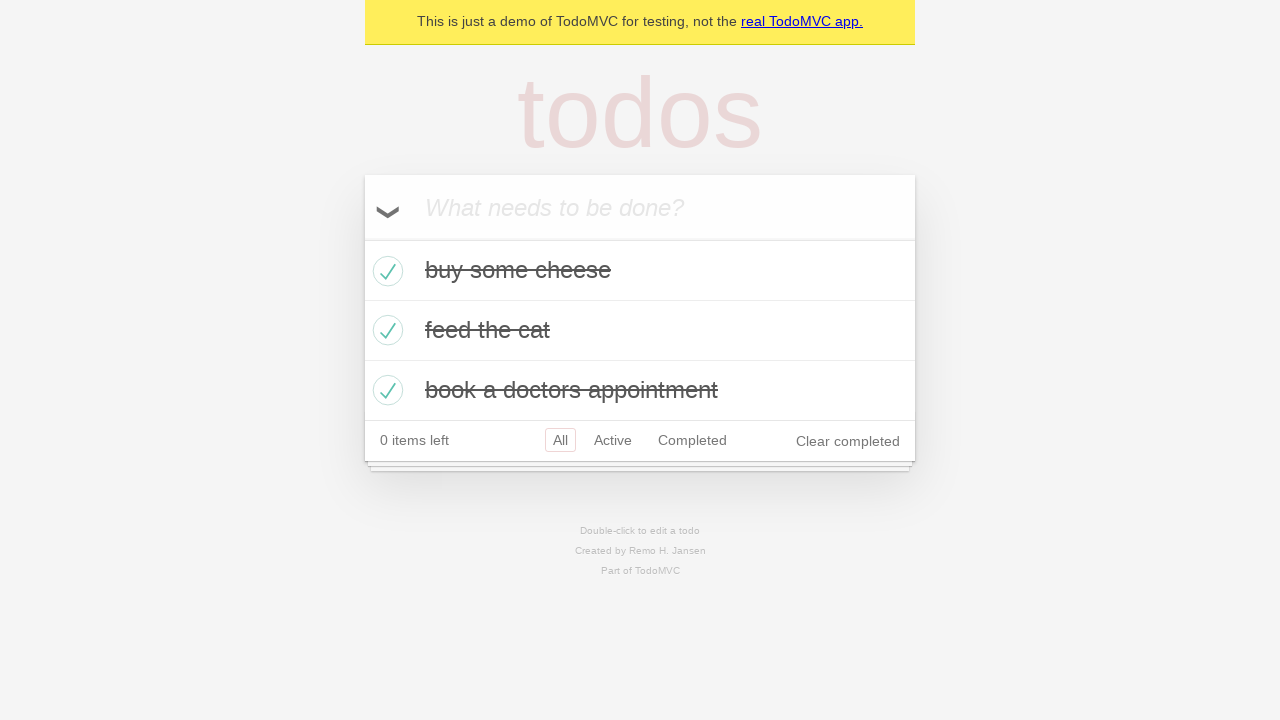

Unchecked toggle all checkbox to clear complete state of all todos at (362, 238) on internal:label="Mark all as complete"i
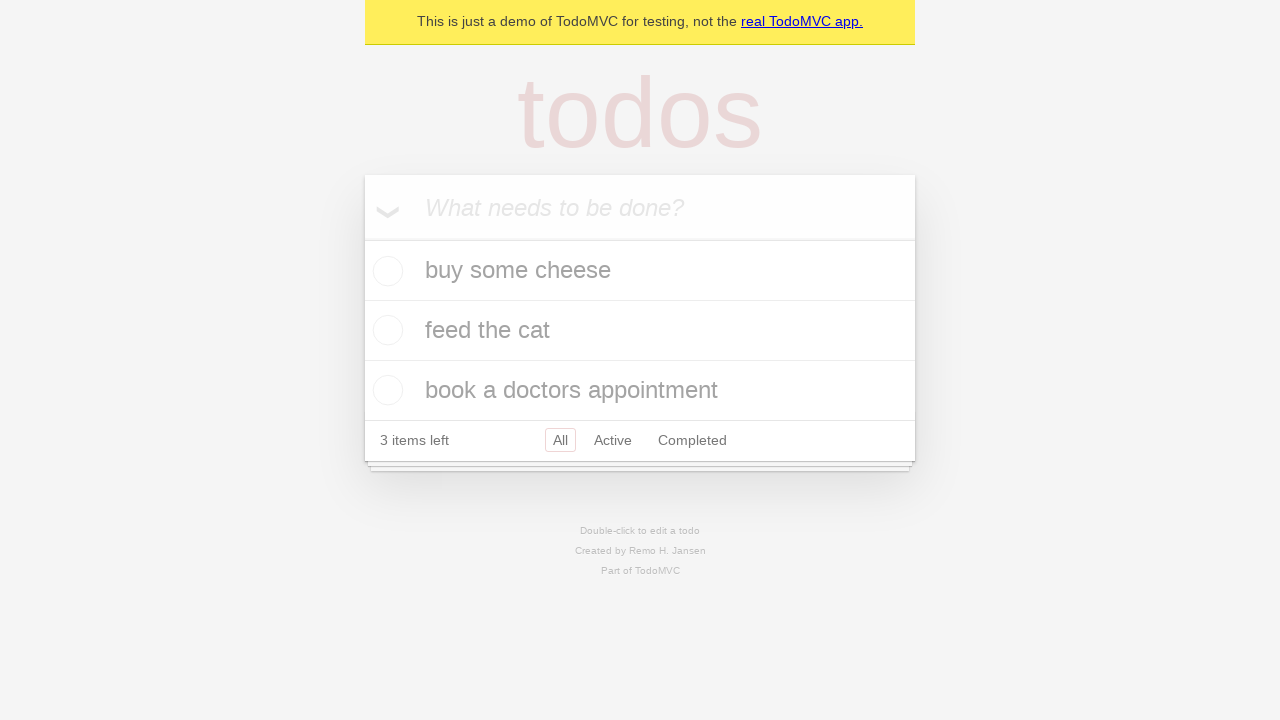

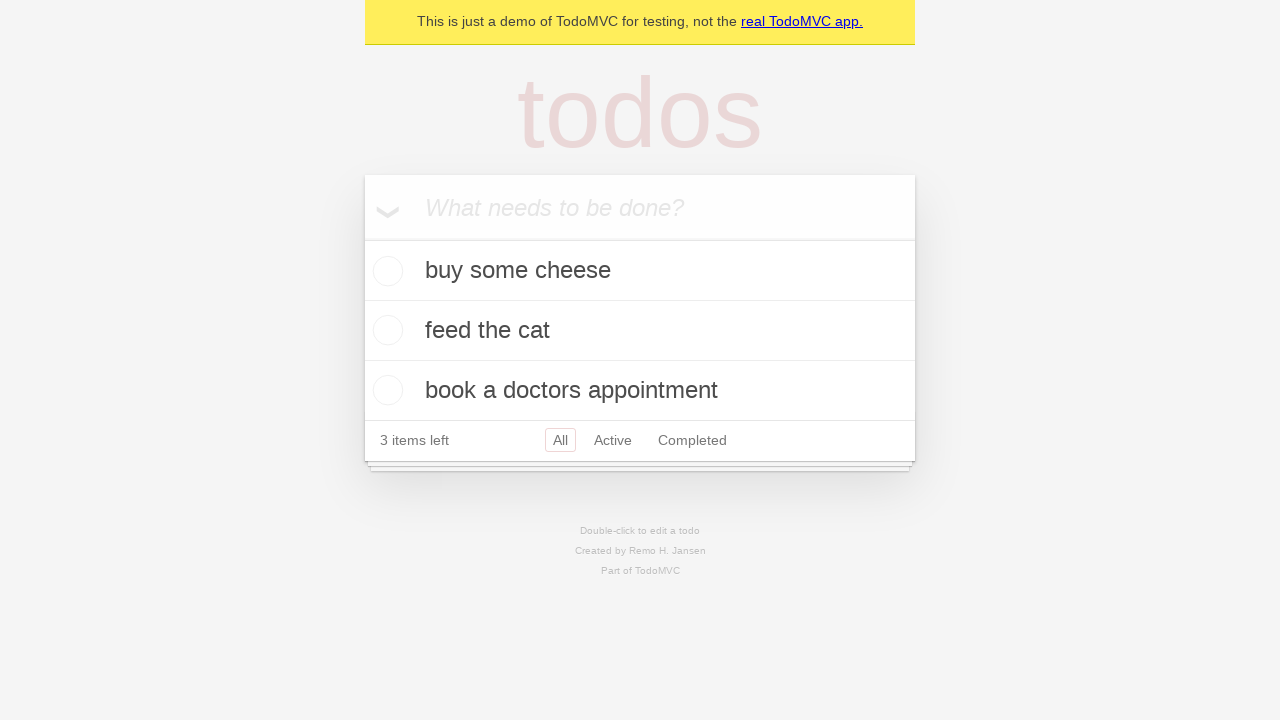